Navigates to login page, clicks the 'Stay logged in' checkbox and verifies it is selected

Starting URL: https://www.redmine.org/

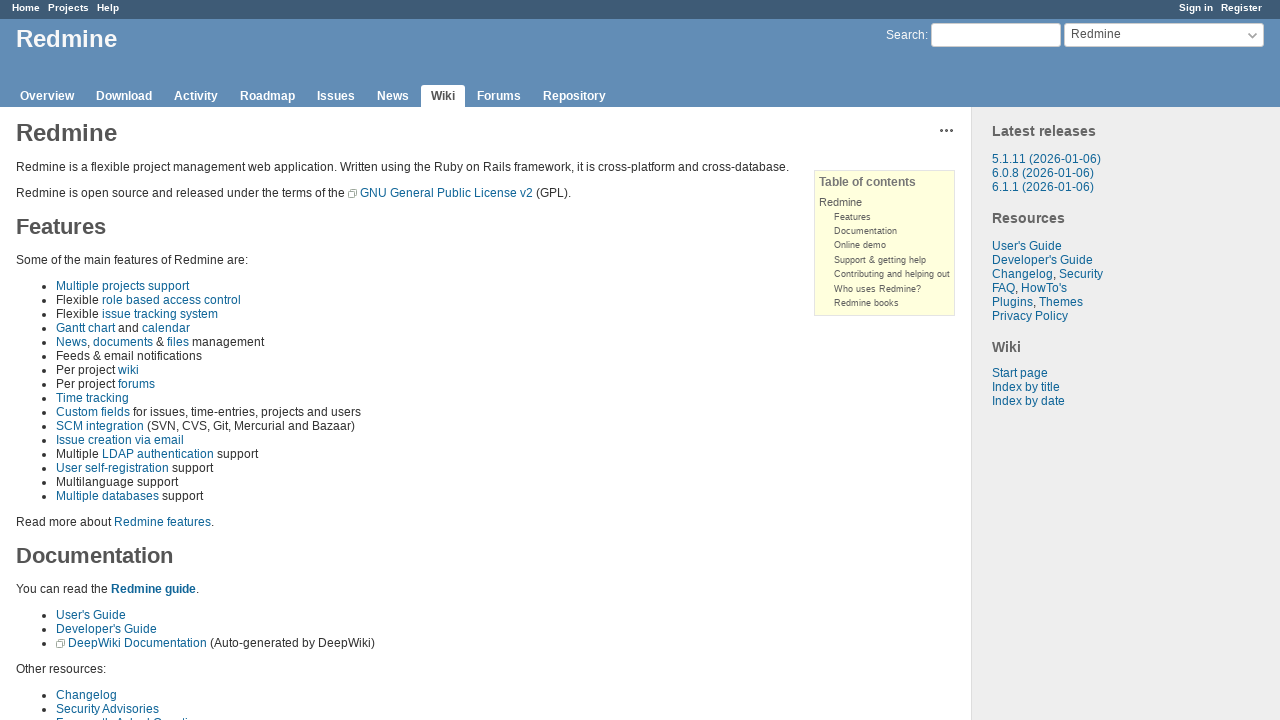

Clicked sign in link at (1196, 8) on a.login
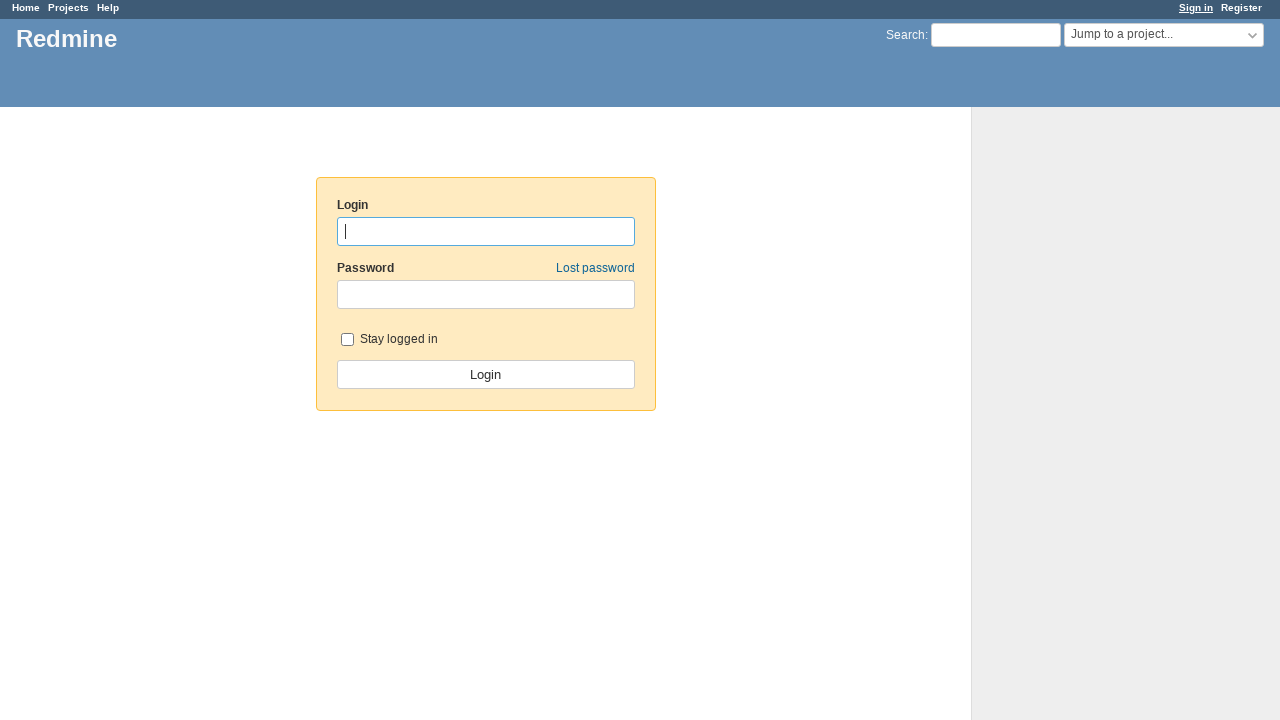

Login page loaded with autologin checkbox visible
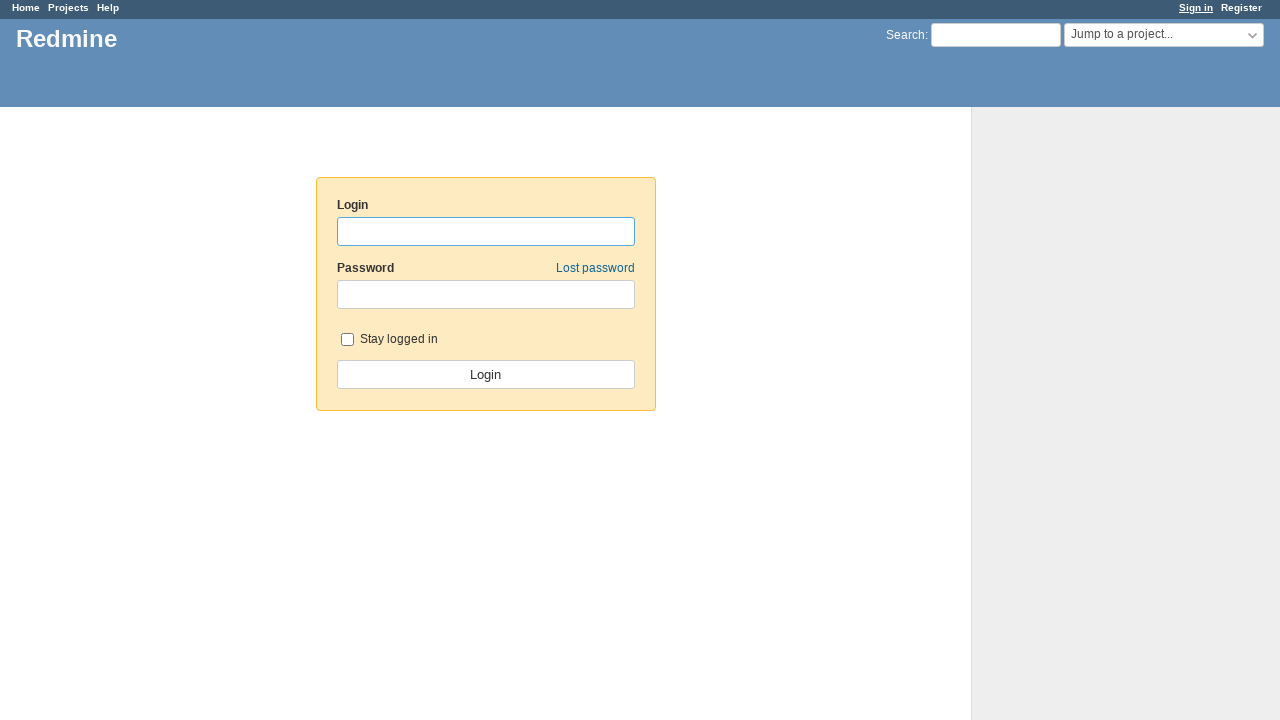

Clicked 'Stay logged in' checkbox at (347, 339) on input#autologin
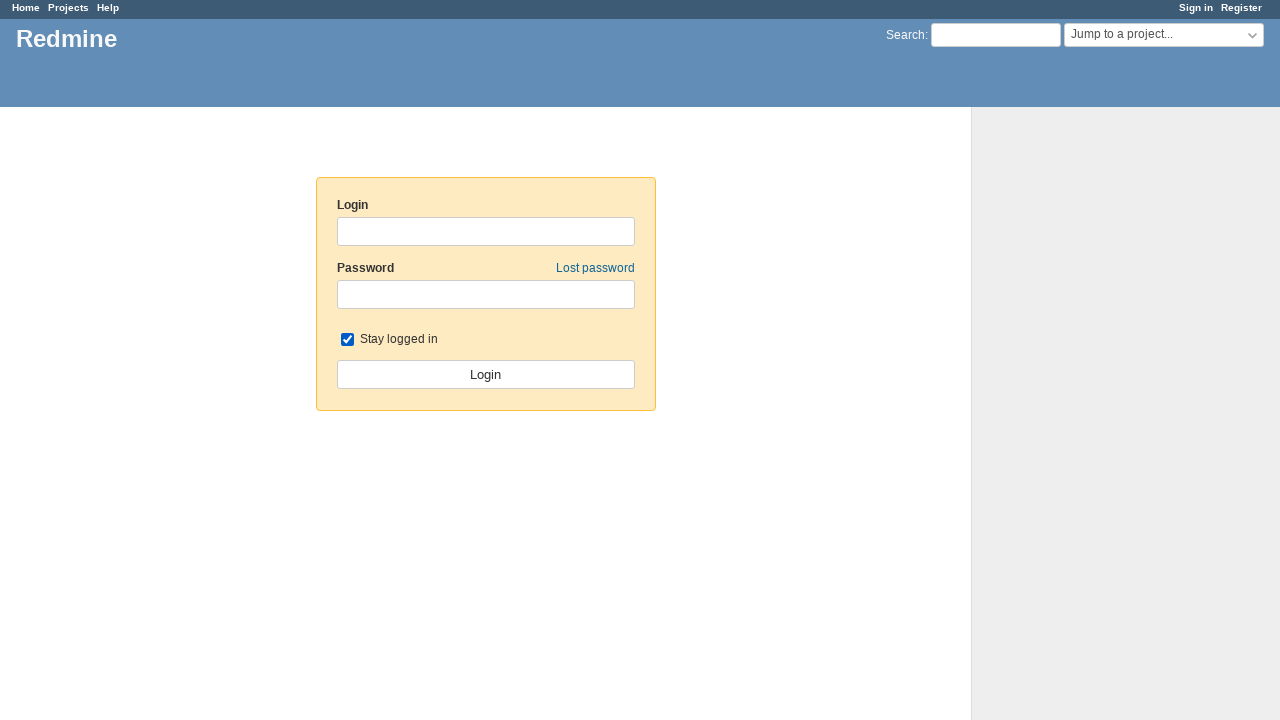

Verified checkbox is selected: True
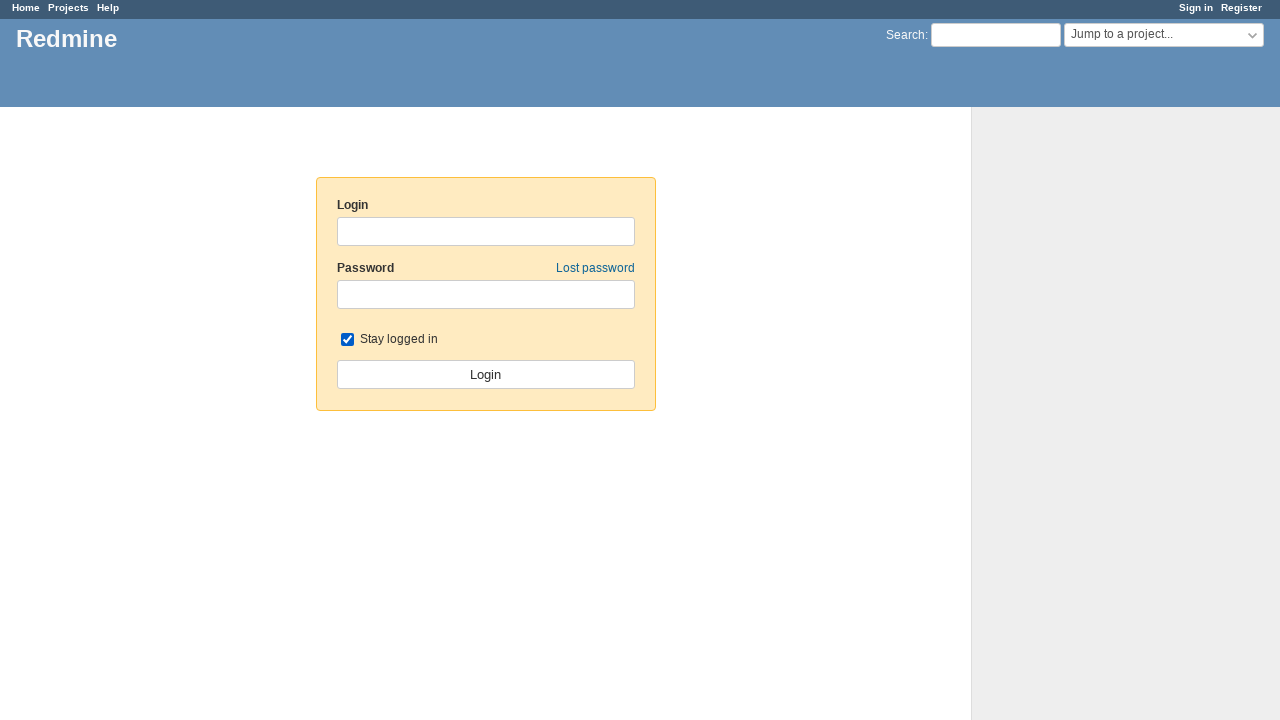

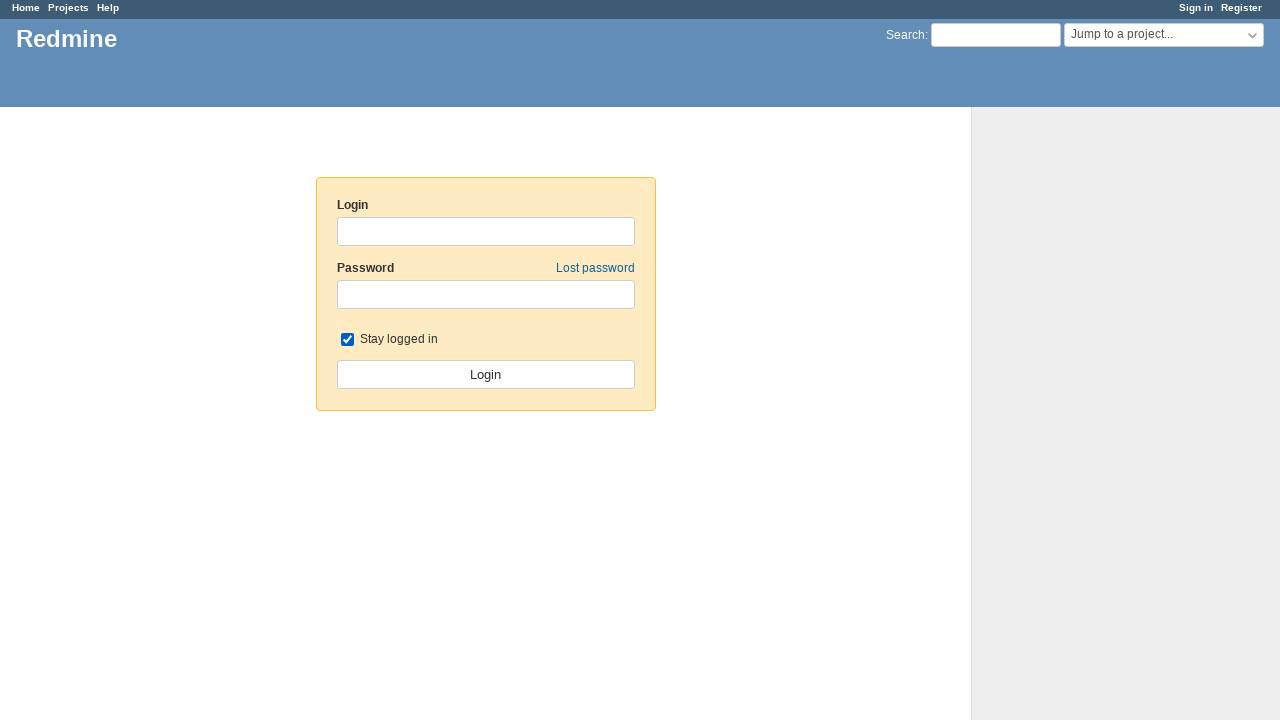